Navigates to the Puma India website and takes a screenshot of the page

Starting URL: https://in.puma.com/

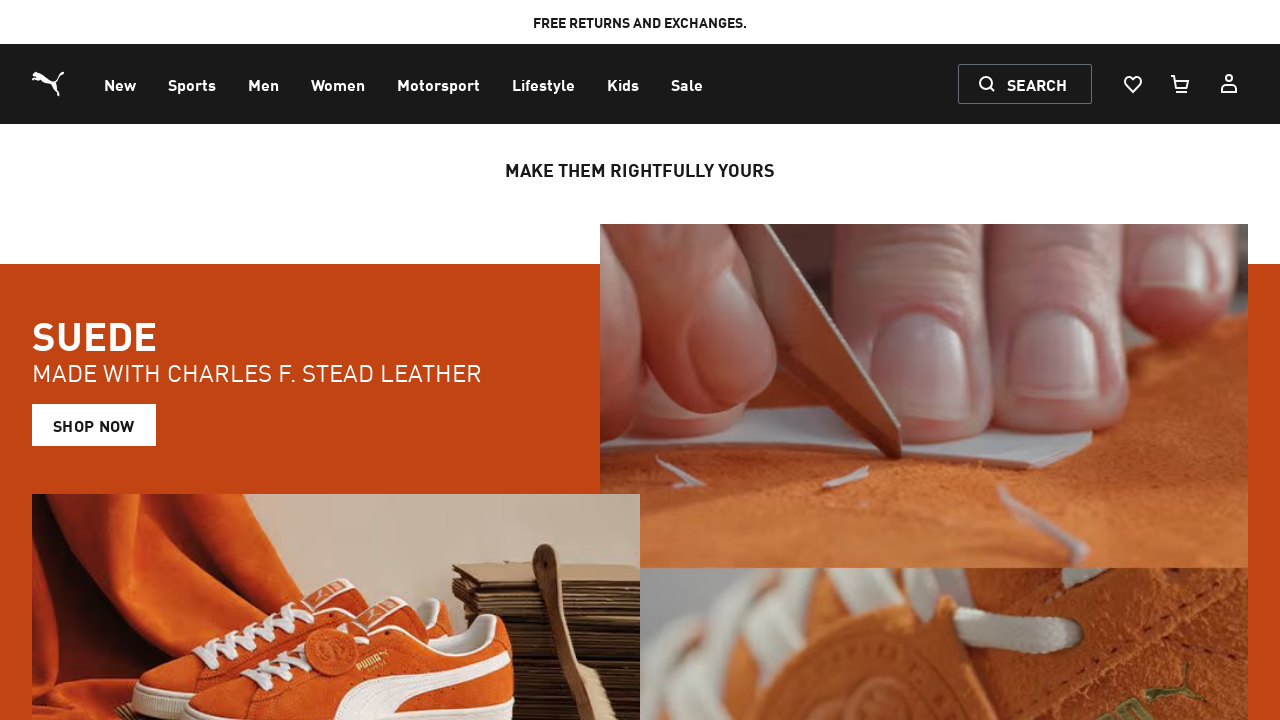

Waited for page to fully load (networkidle state)
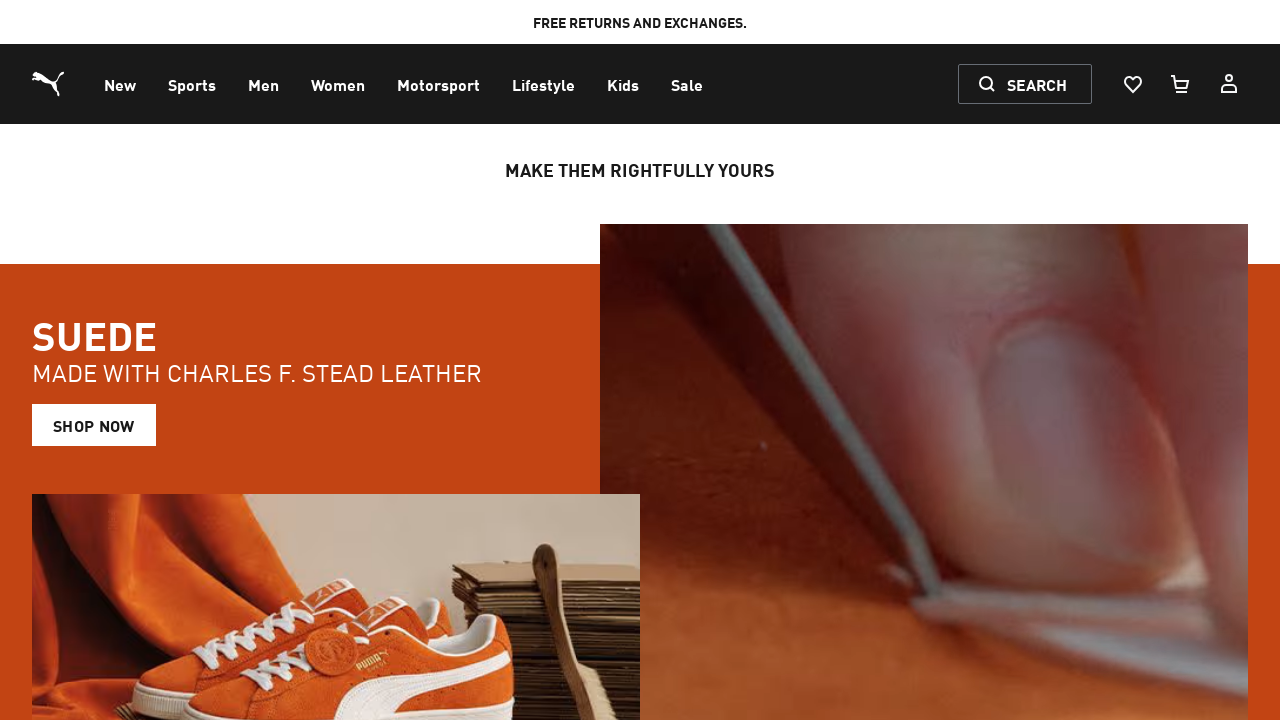

Took screenshot of Puma India website
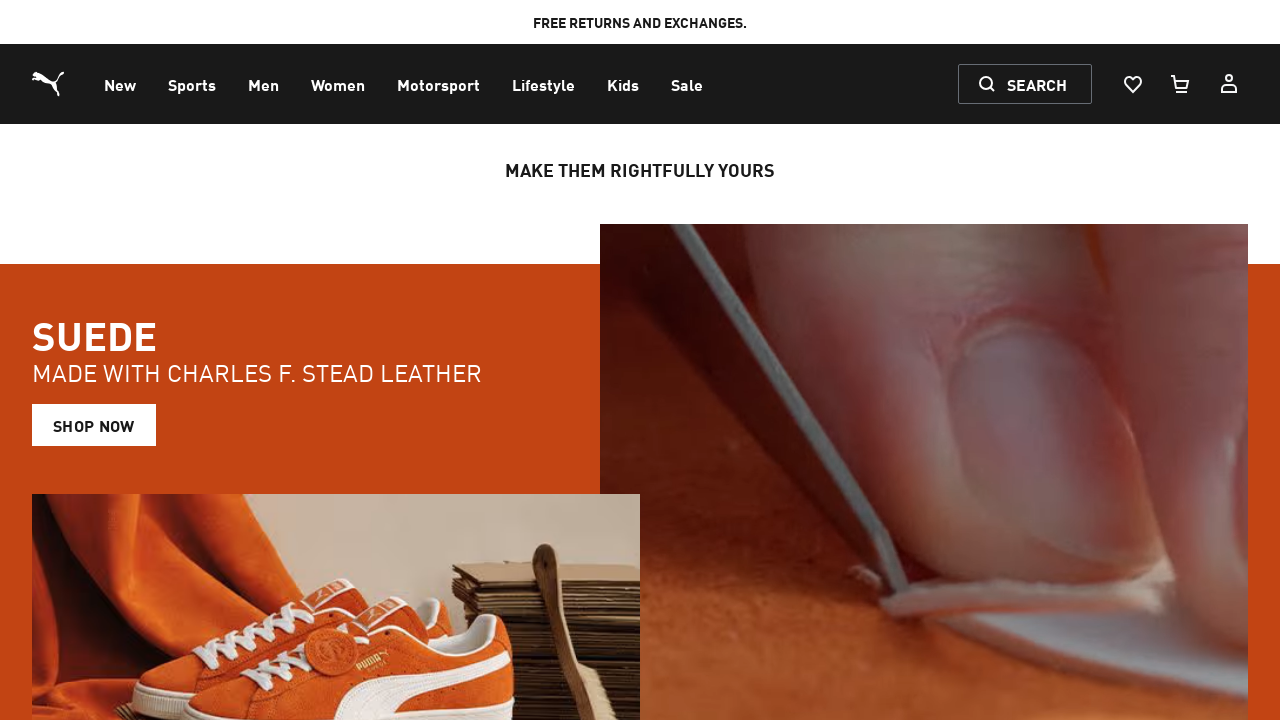

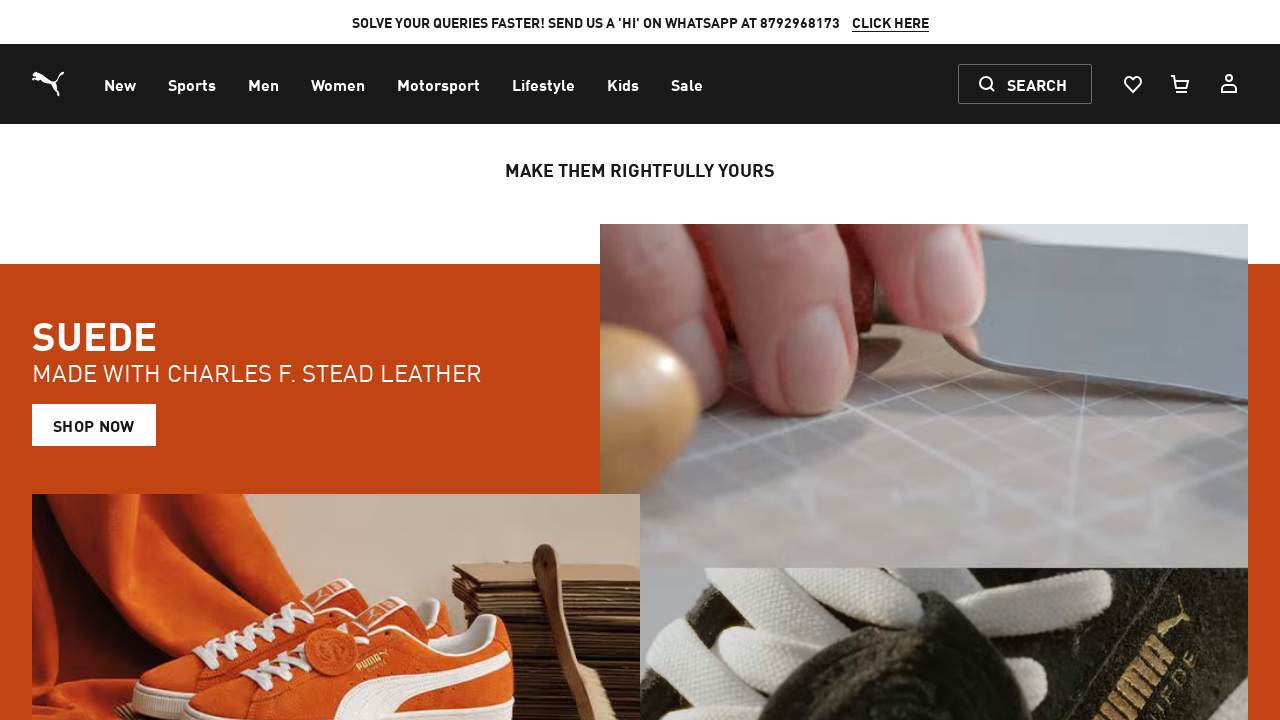